Tests that entering a correct vehicle registration number allows proceeding to the next step

Starting URL: https://b2c.pampadu.ru/index.html#49a973bd-2d7c-4b9b-9c28-d986d7757983

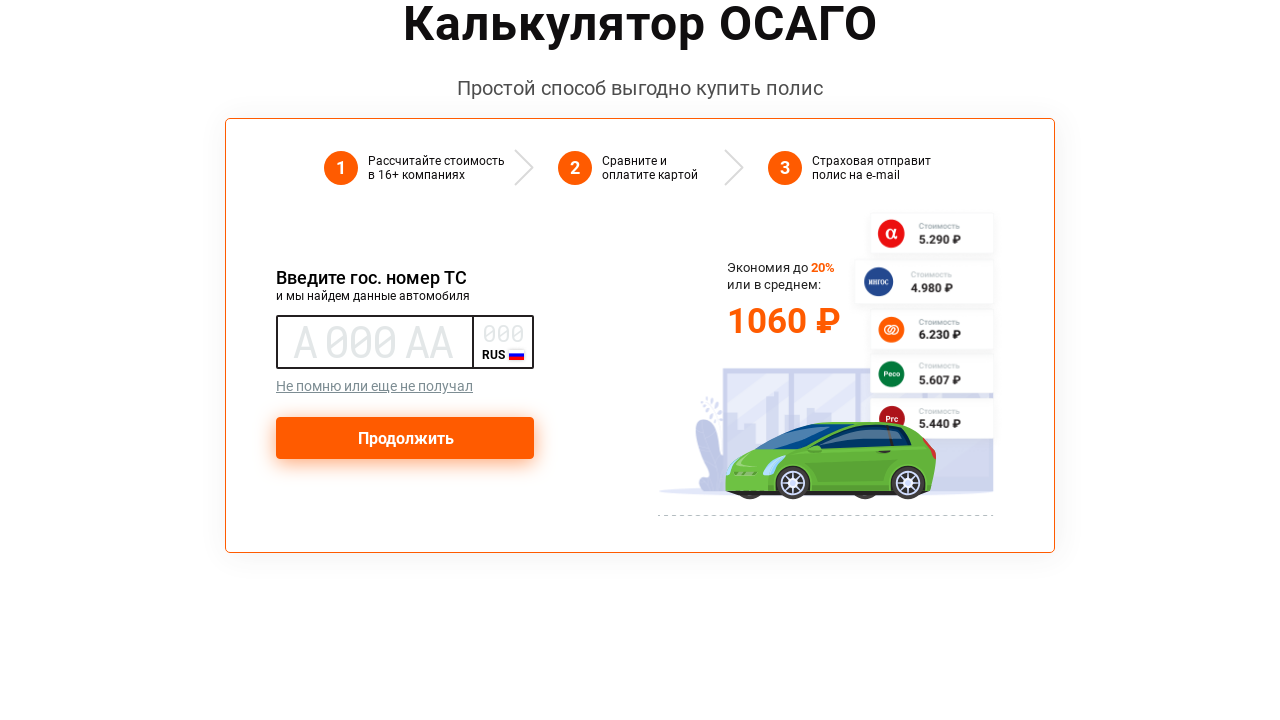

Entered correct vehicle registration number 'х947се790' in the input field on //*[@id="app"]/div/div/div[2]/div/div[3]/div/div[1]/div/div/div[1]/input
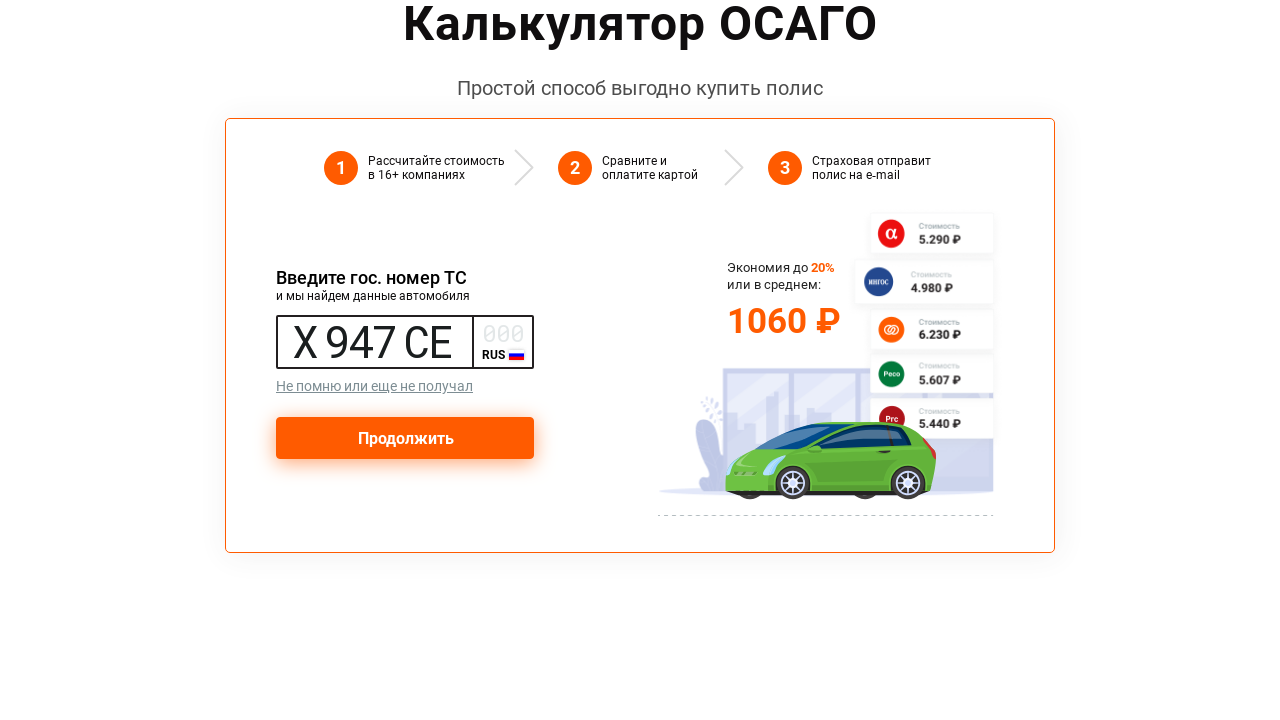

Clicked submit button to proceed to next step at (405, 438) on xpath=//*[@id="app"]/div/div/div[2]/div/div[3]/div/div[1]/div/button/span
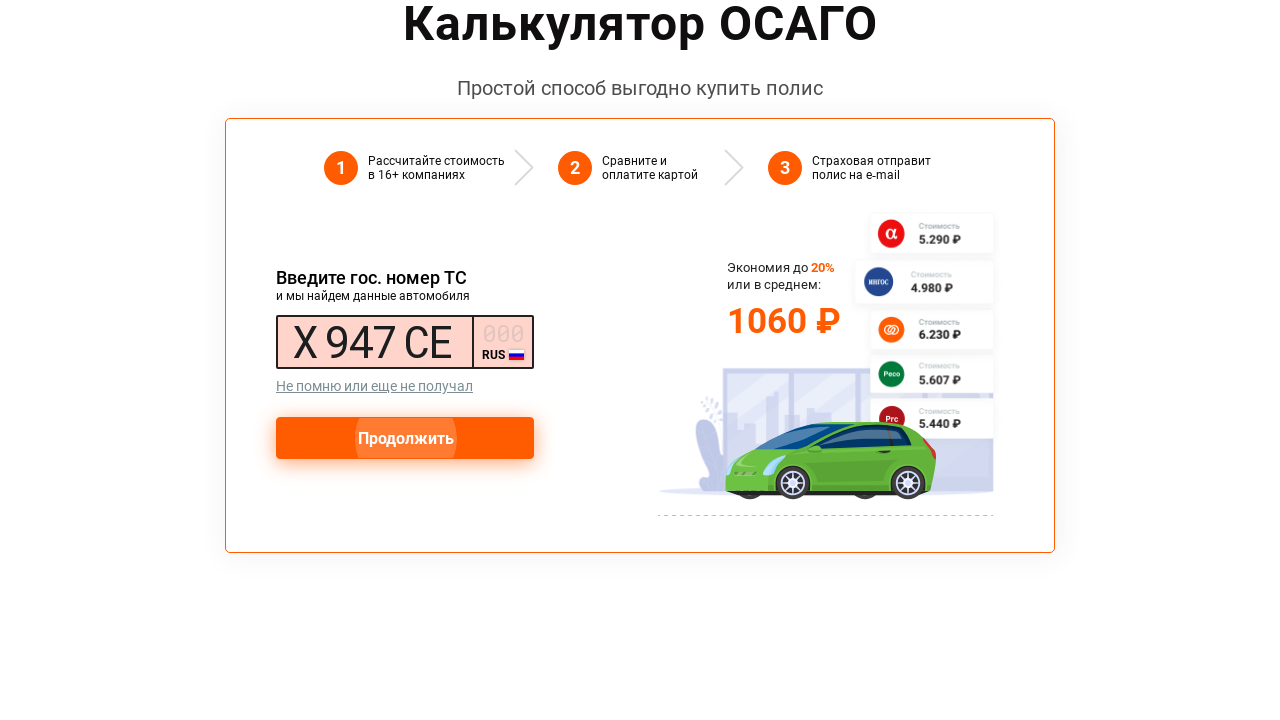

Waited for page to transition to next step
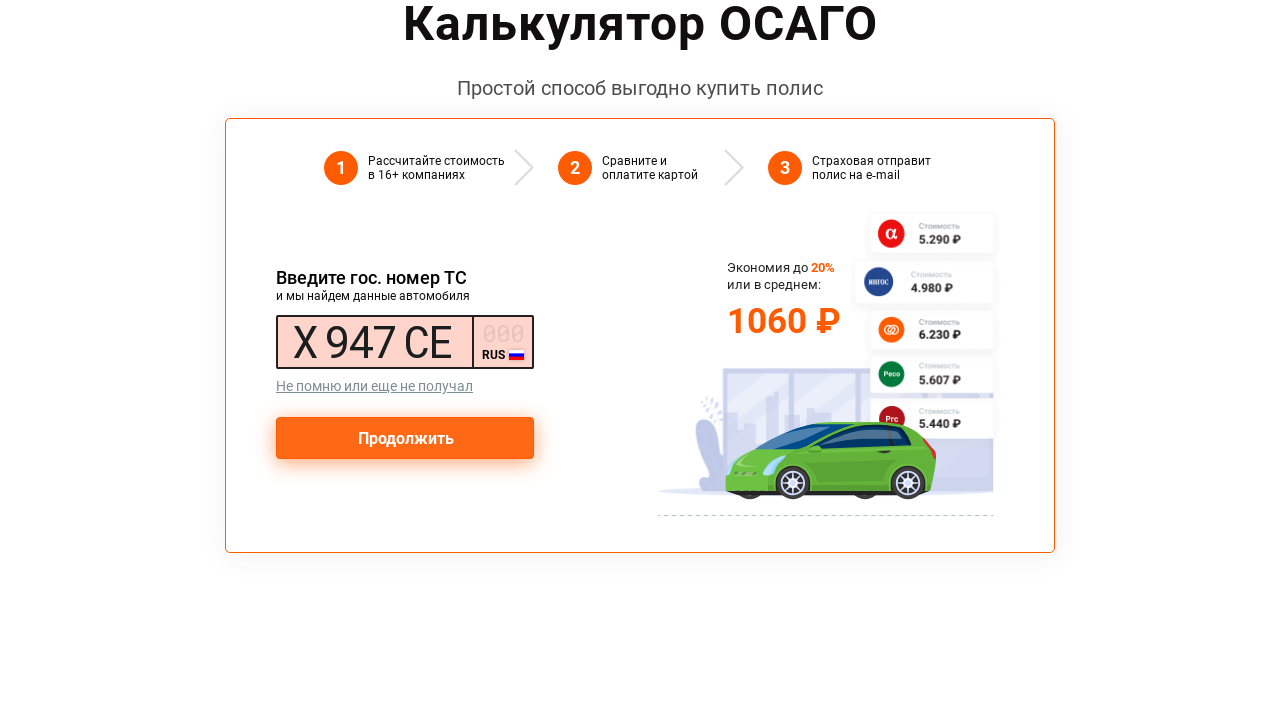

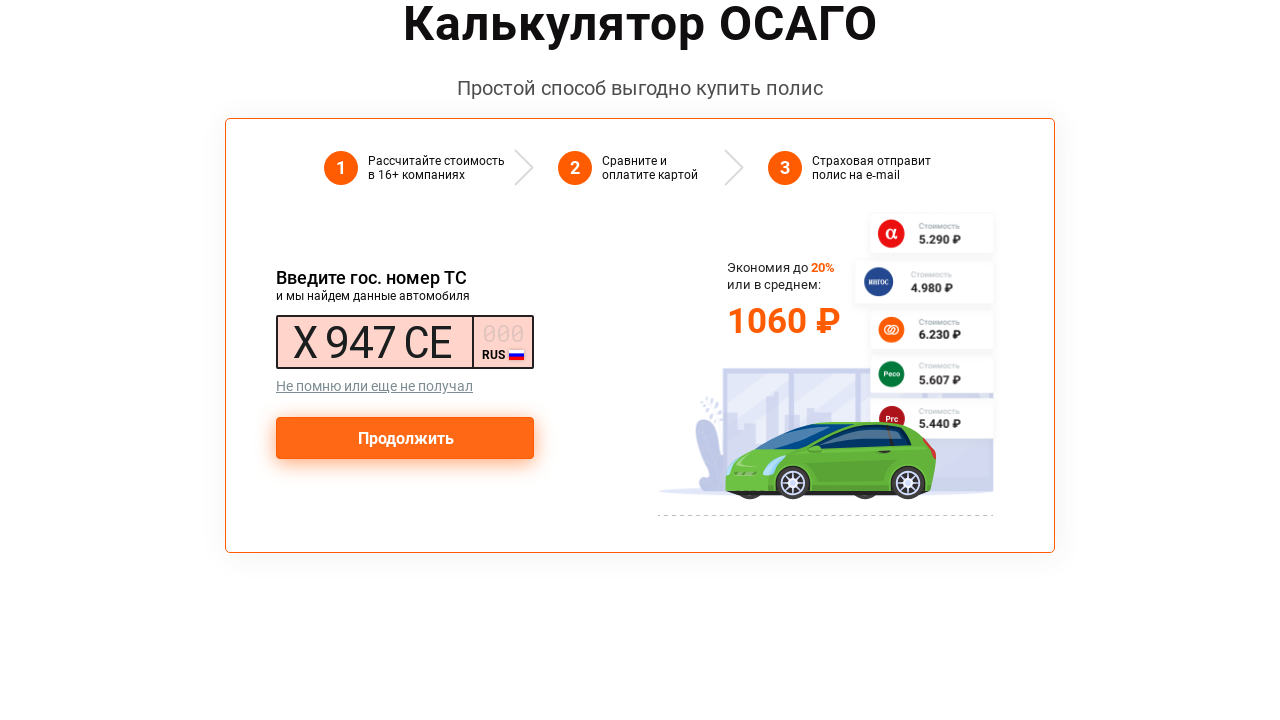